Tests JavaScript alert handling by triggering different alert types (simple alert and confirm alert) and interacting with them using accept and dismiss actions

Starting URL: https://demo.automationtesting.in/Alerts.html

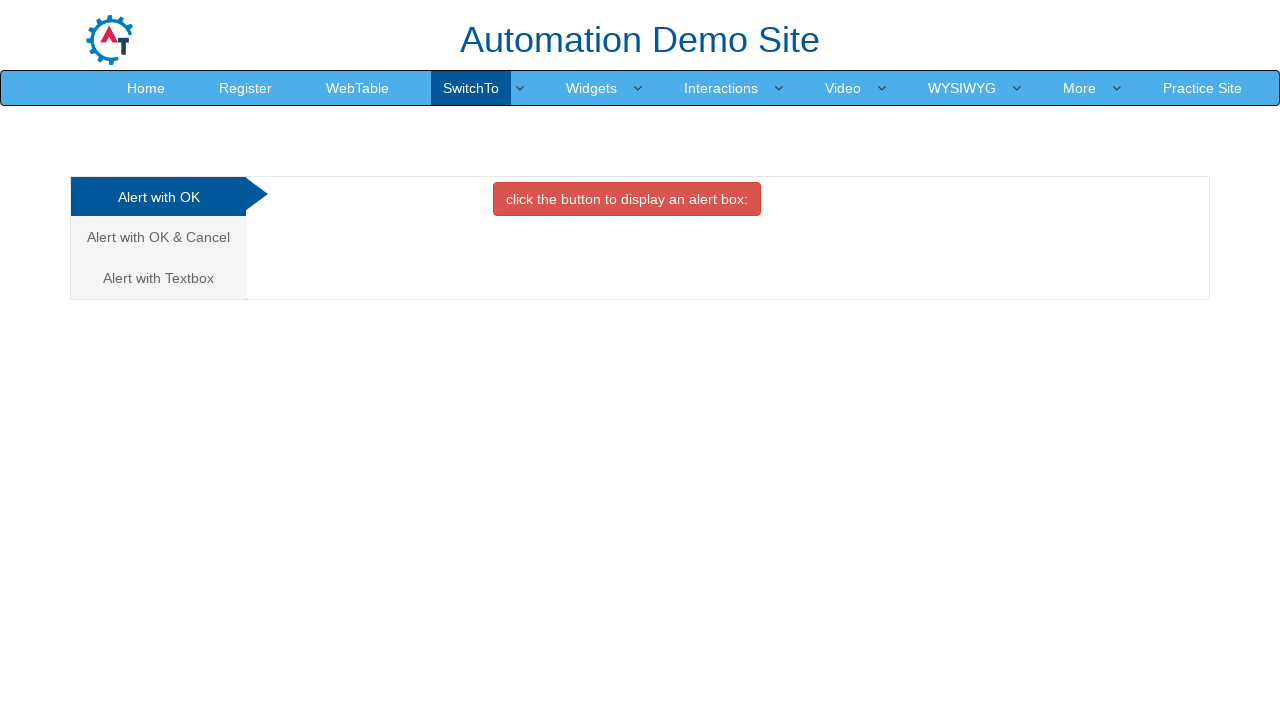

Clicked on 'Alert with OK' tab at (158, 197) on xpath=//a[normalize-space(text())='Alert with OK']
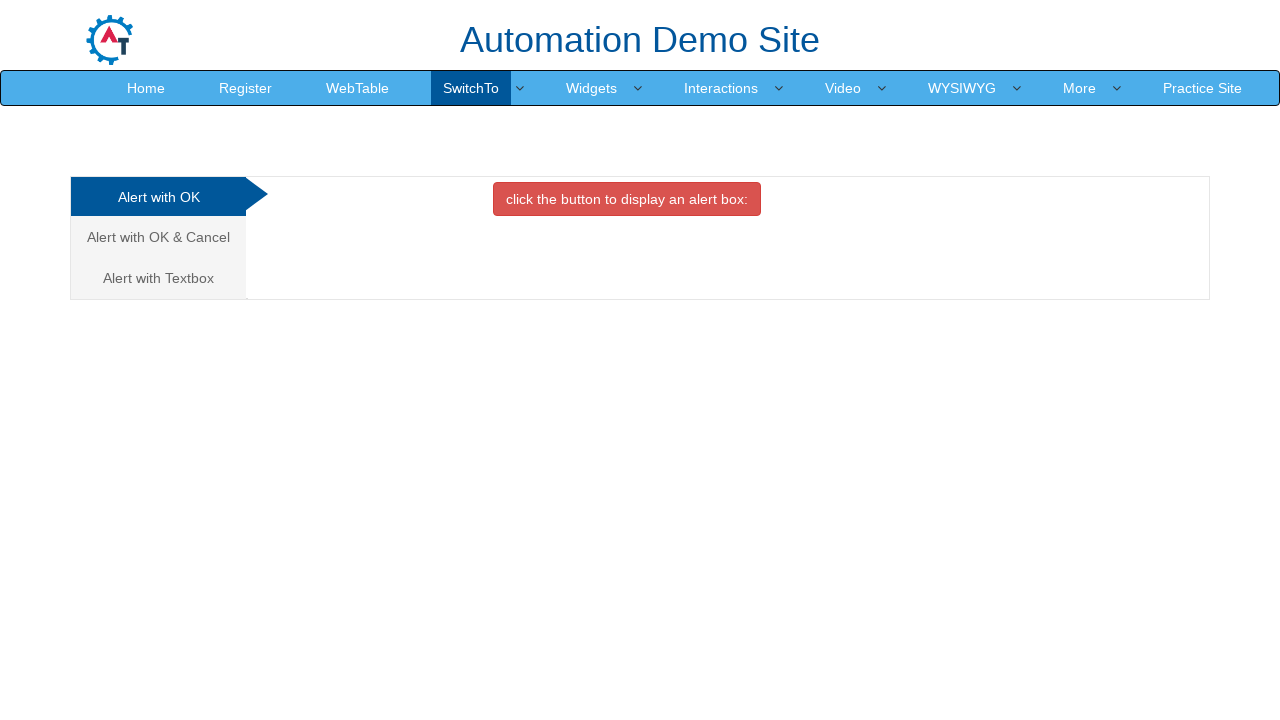

Clicked button to trigger simple alert at (627, 199) on xpath=//button[contains(@class, 'btn btn-danger')]
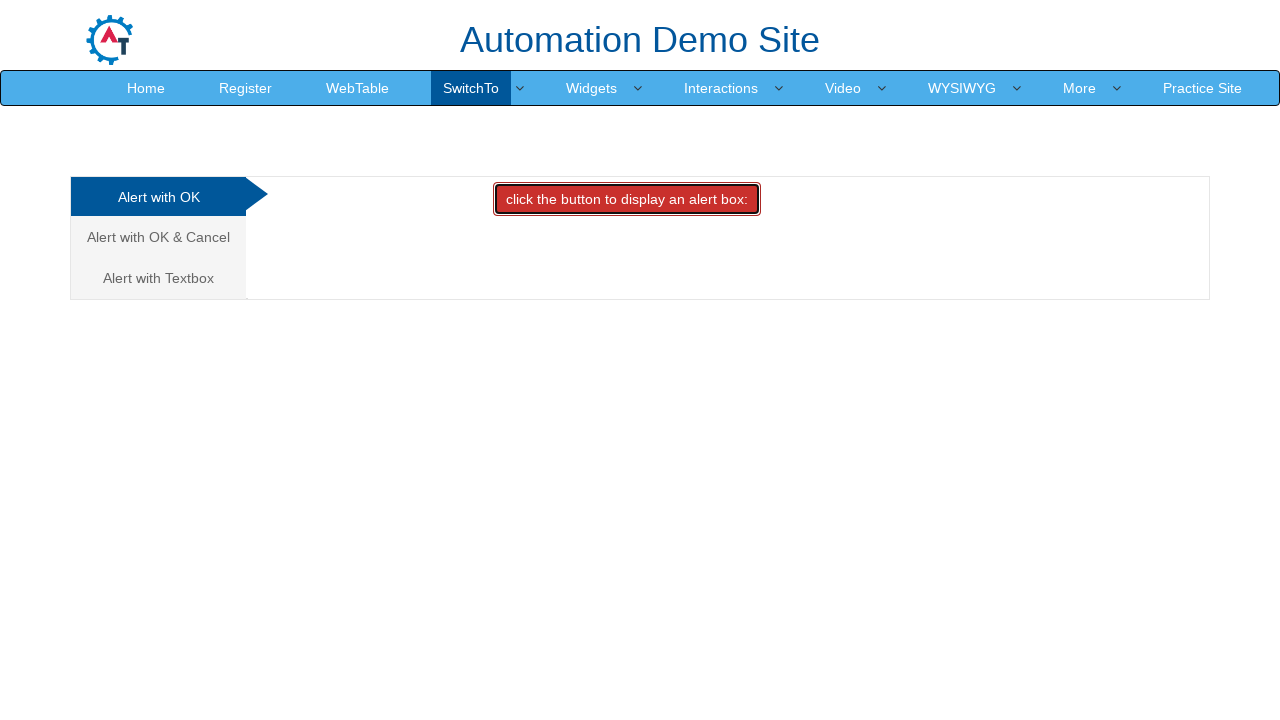

Set up dialog handler to accept the alert
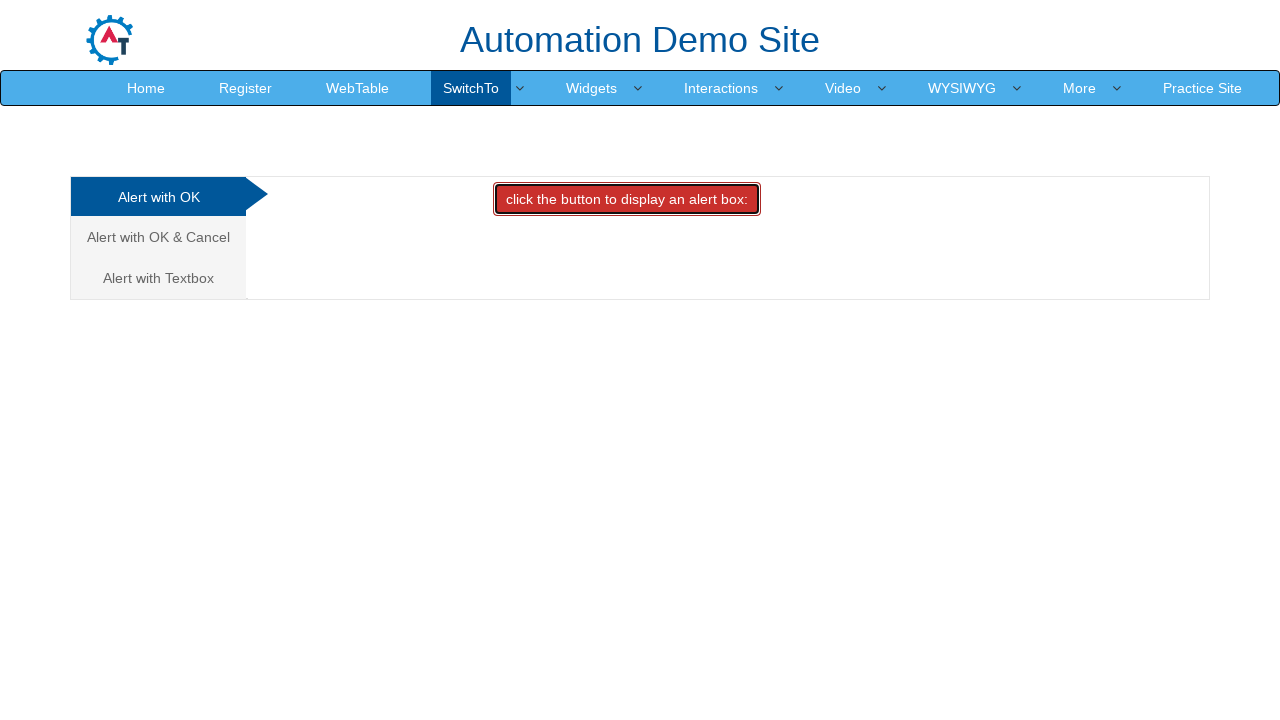

Waited for alert handling to complete
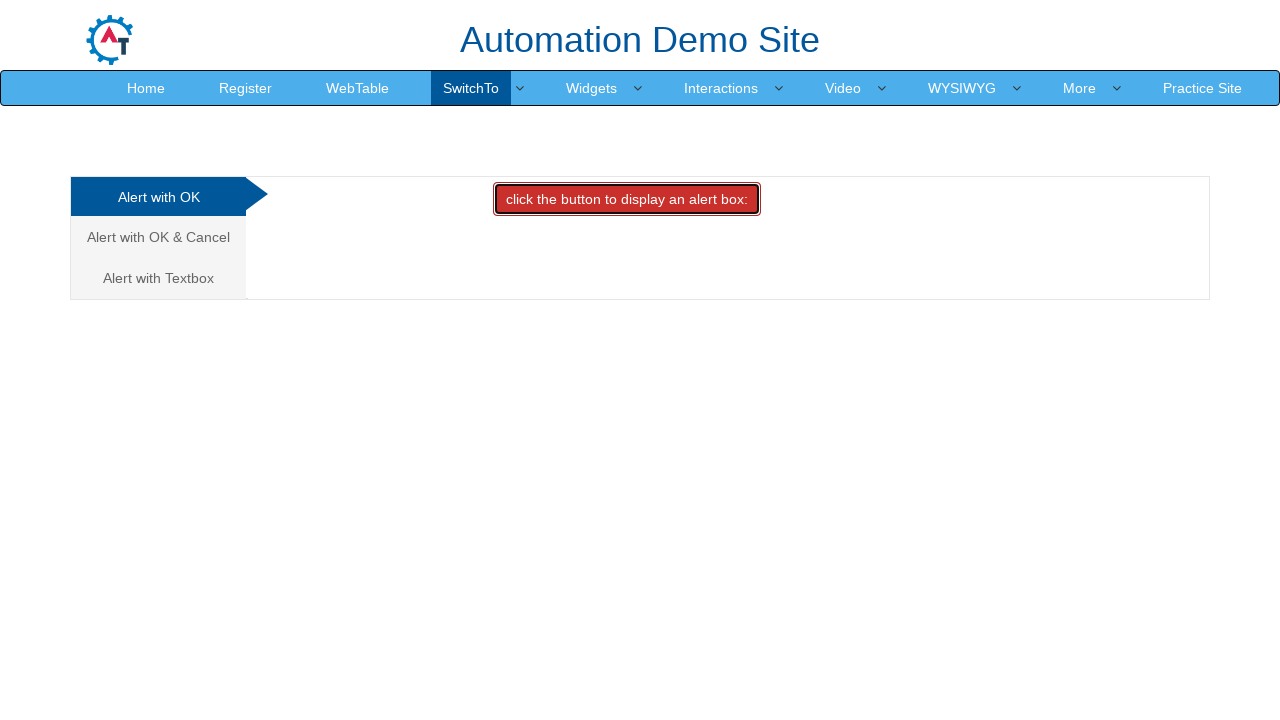

Clicked on 'Alert with OK & Cancel' tab at (158, 237) on xpath=//a[normalize-space(text())='Alert with OK & Cancel']
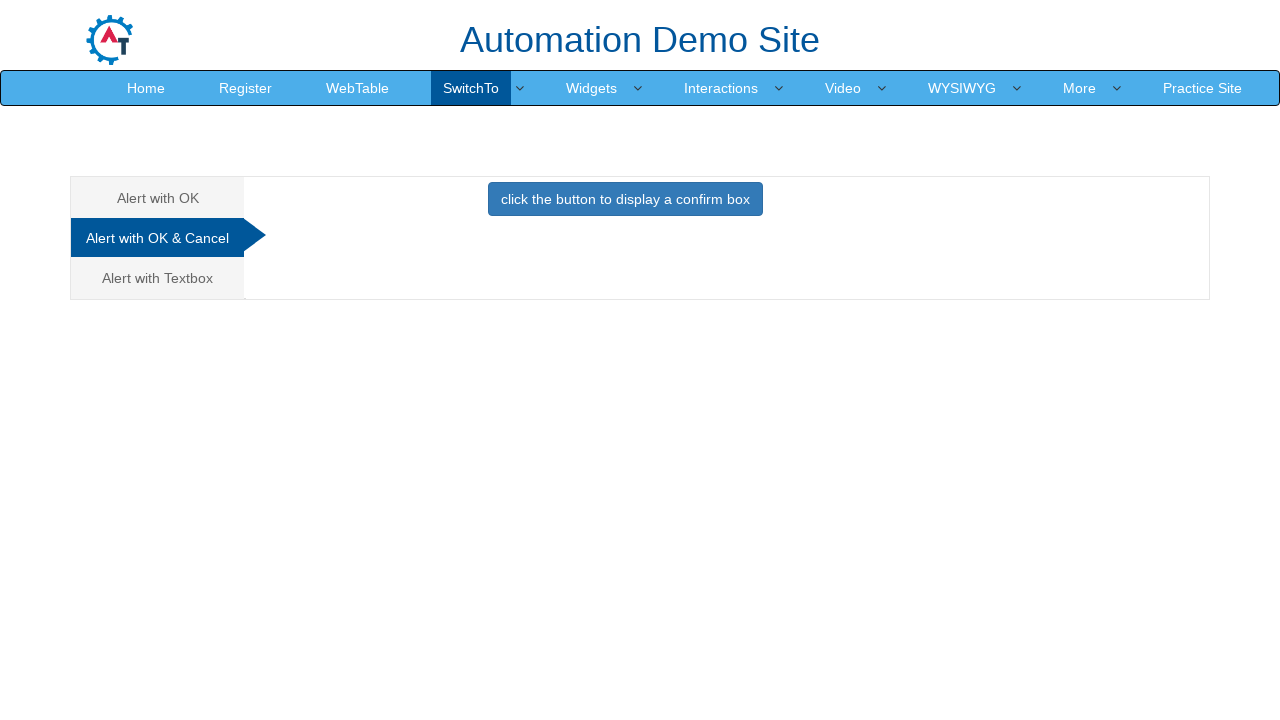

Set up dialog handler to dismiss the confirm alert
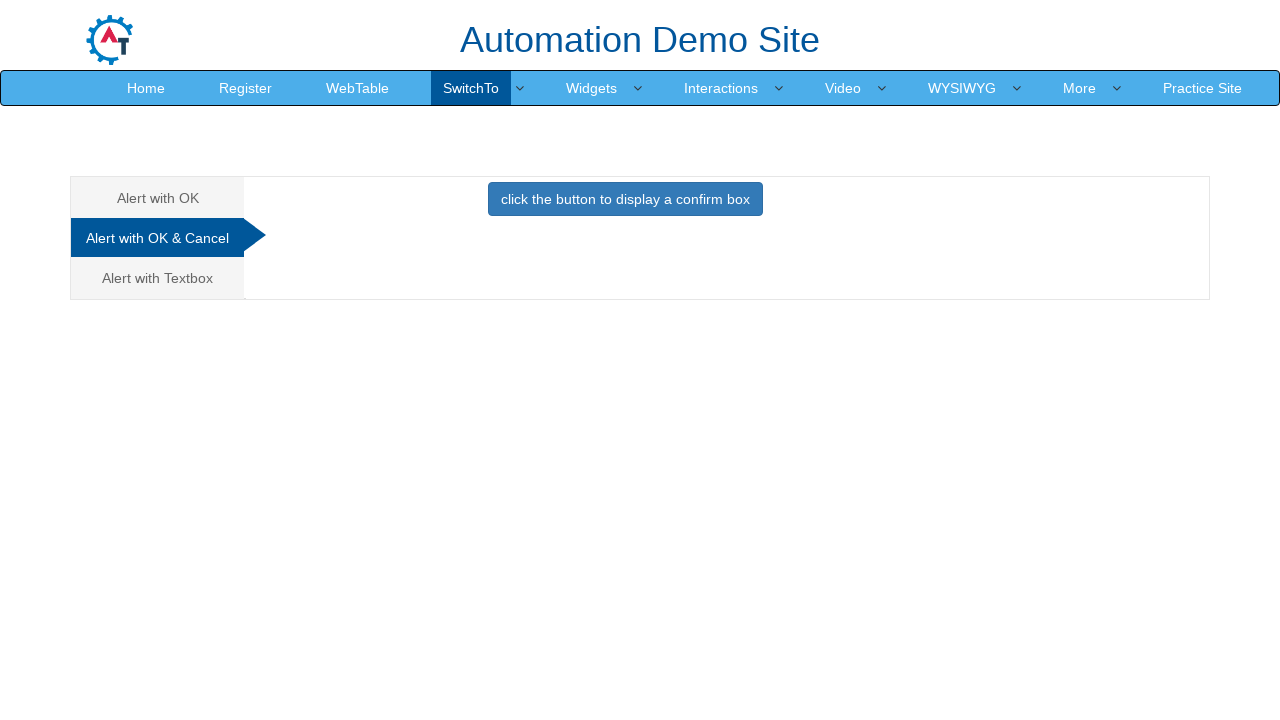

Clicked button to trigger confirm alert at (625, 199) on xpath=//button[contains(@class, 'btn btn-primary')]
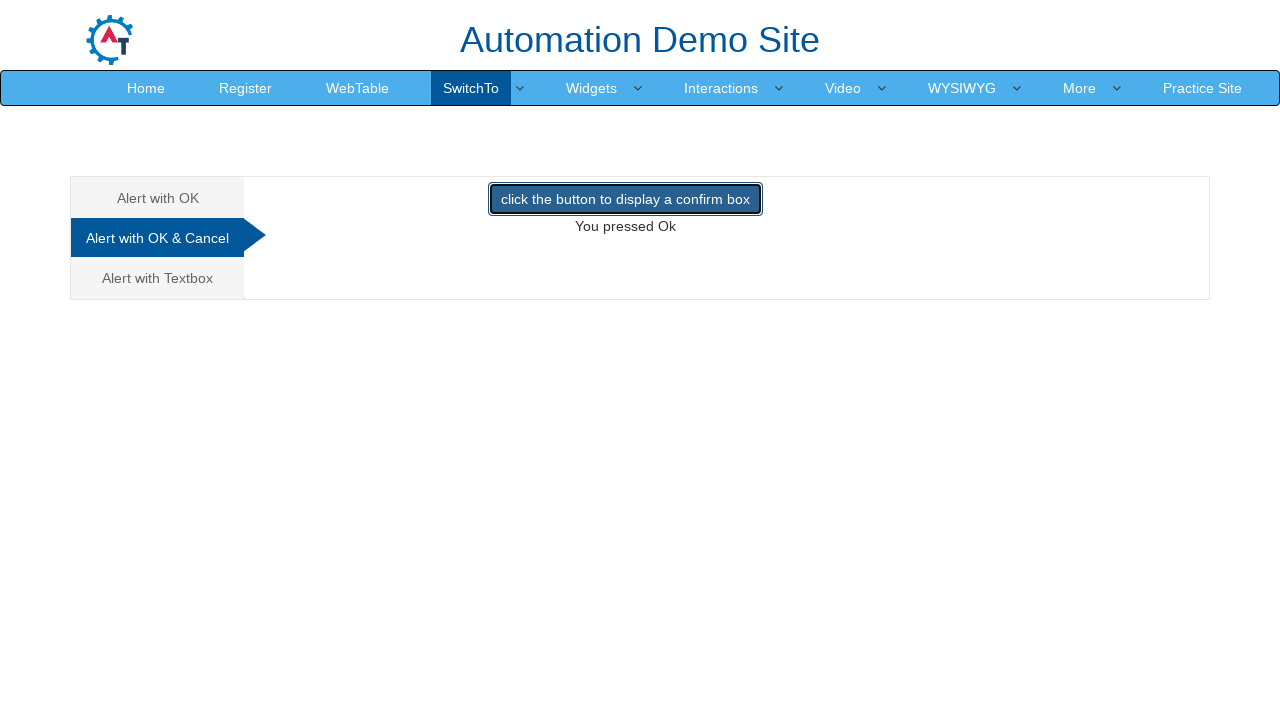

Waited for confirm alert handling to complete
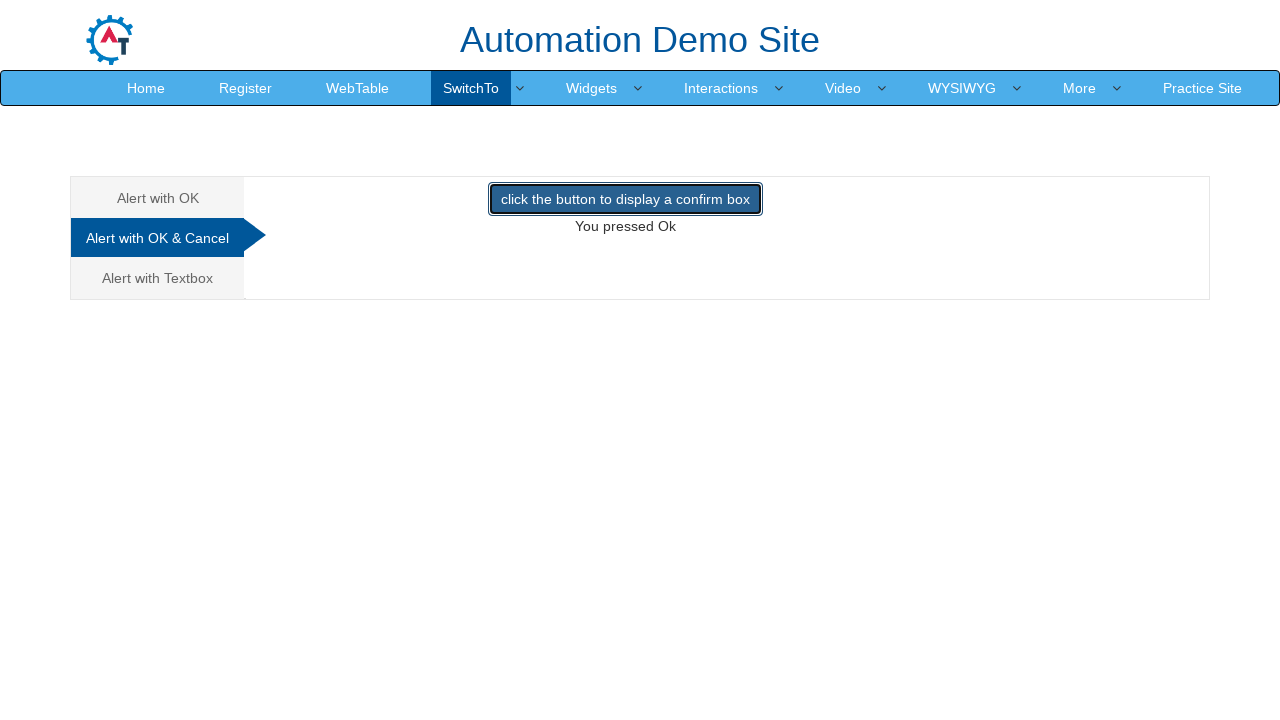

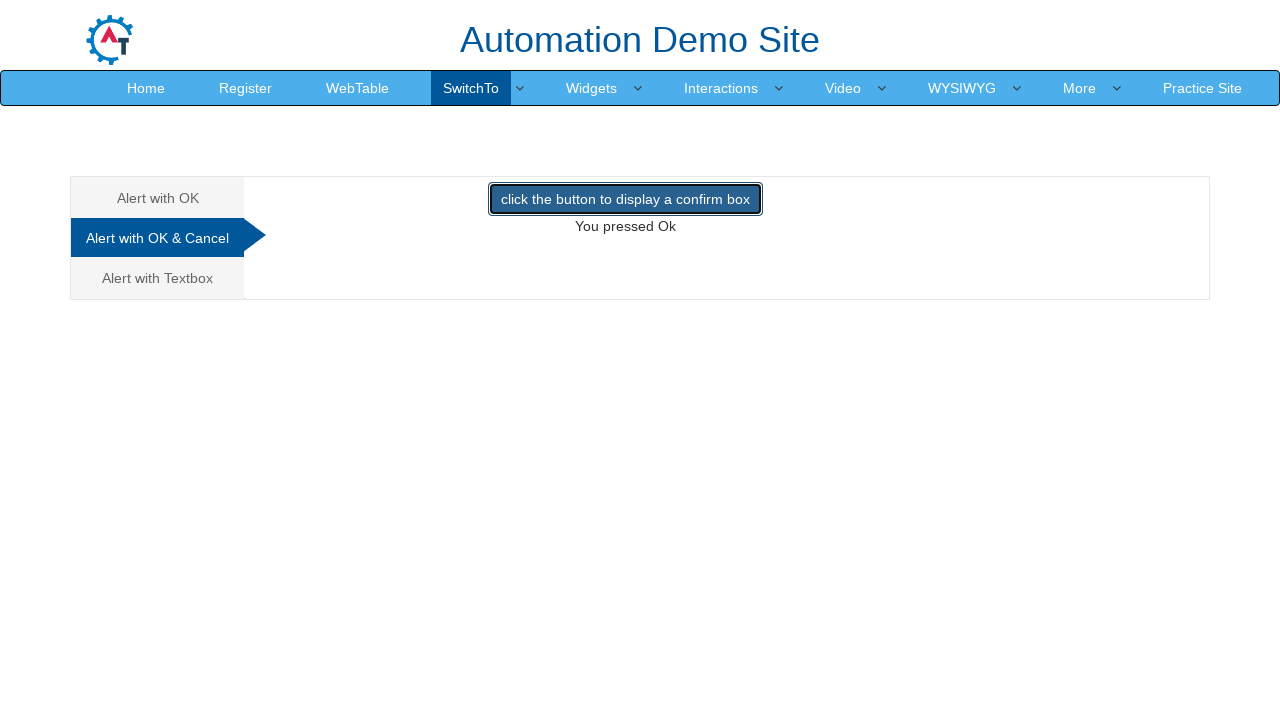